Tests that an error message appears when clicking login without credentials, and verifies the error message disappears after refreshing the page

Starting URL: https://www.saucedemo.com/

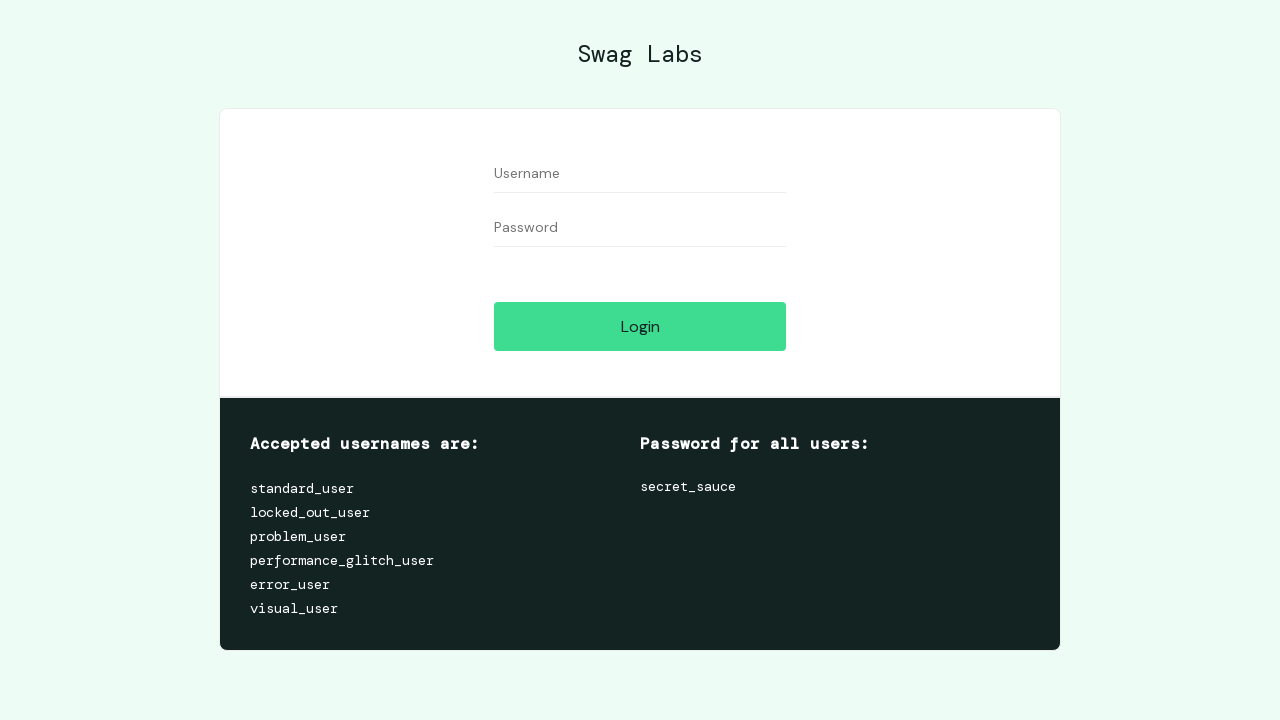

Clicked login button without entering credentials to trigger error at (640, 326) on #login-button
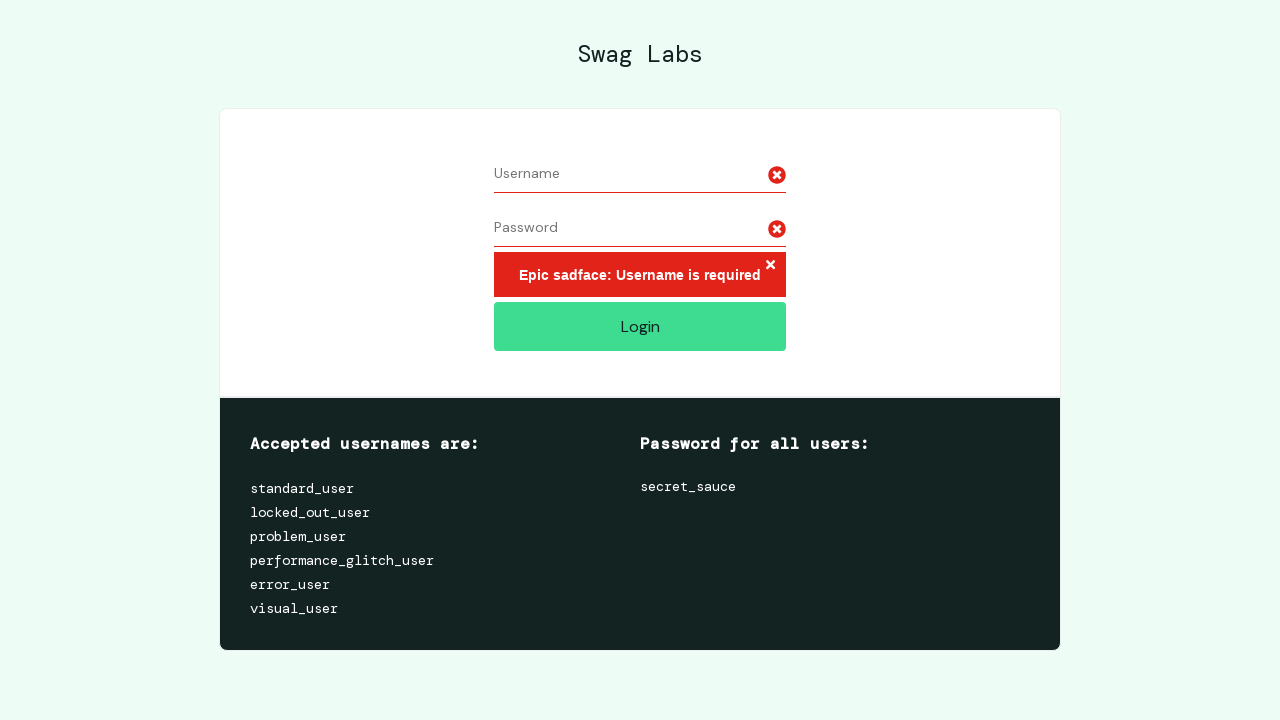

Error message 'Username is required' is now visible
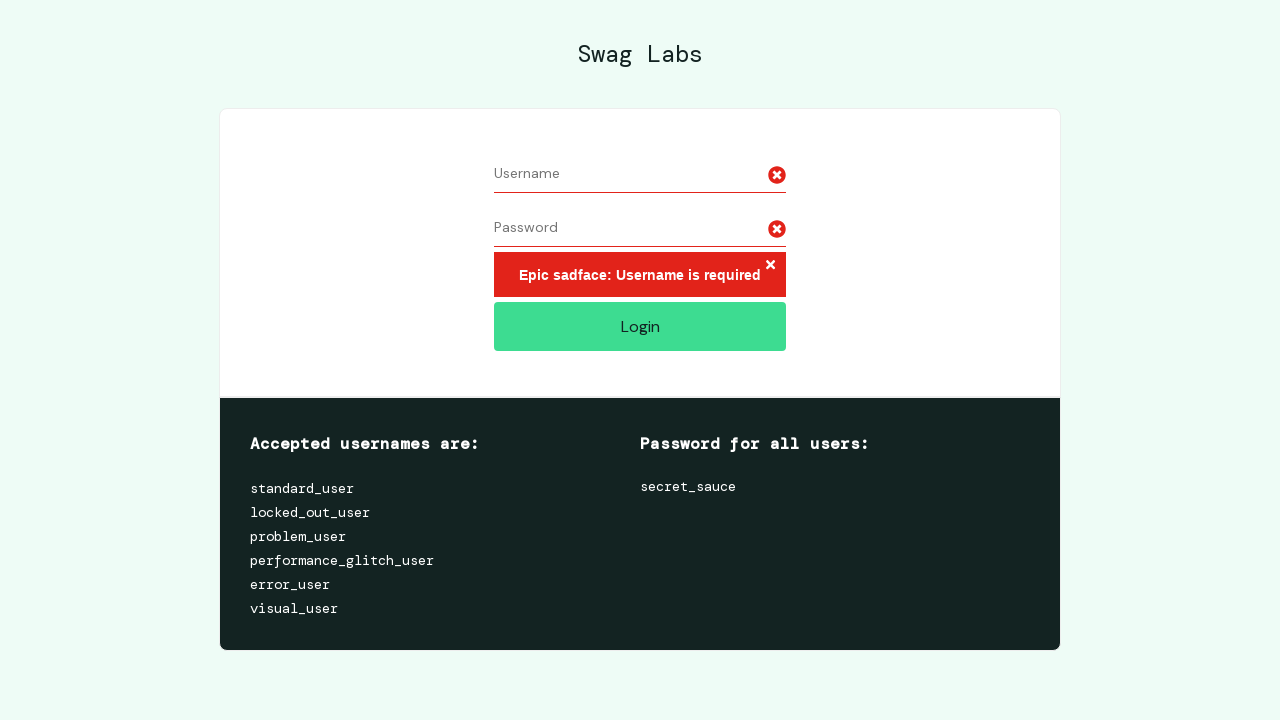

Page refreshed to clear the error message
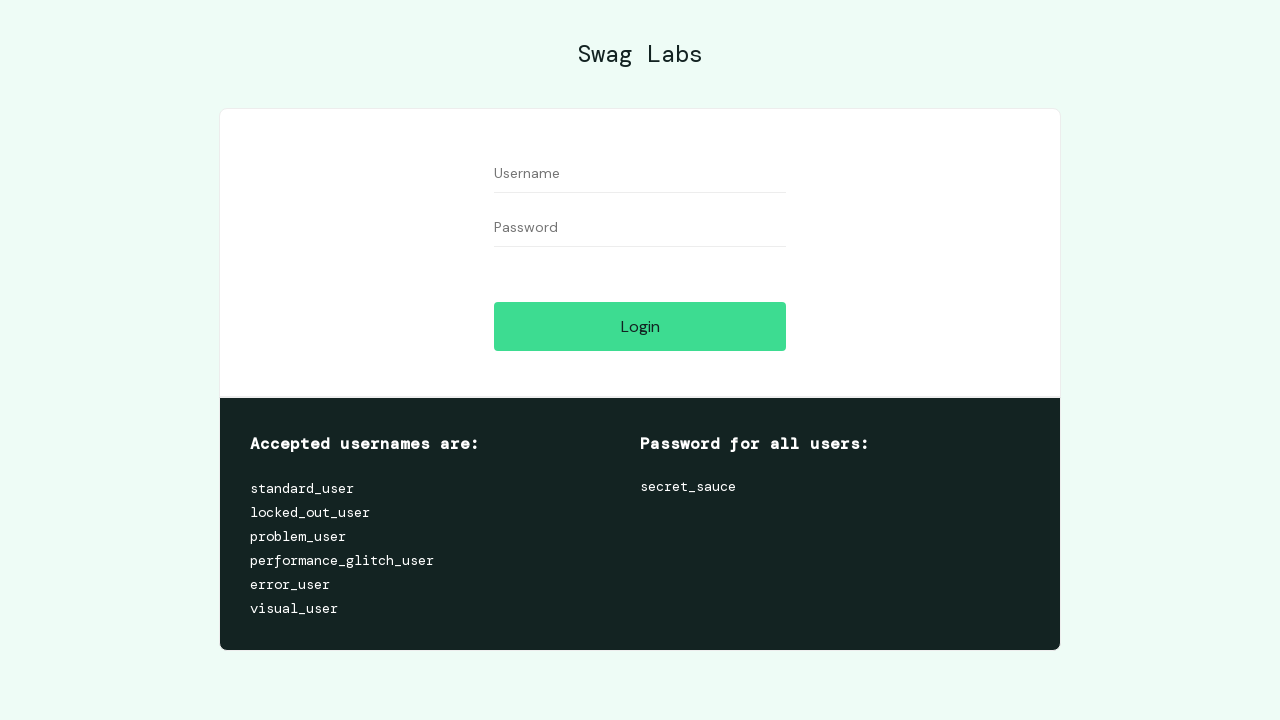

Waited for page to settle after refresh
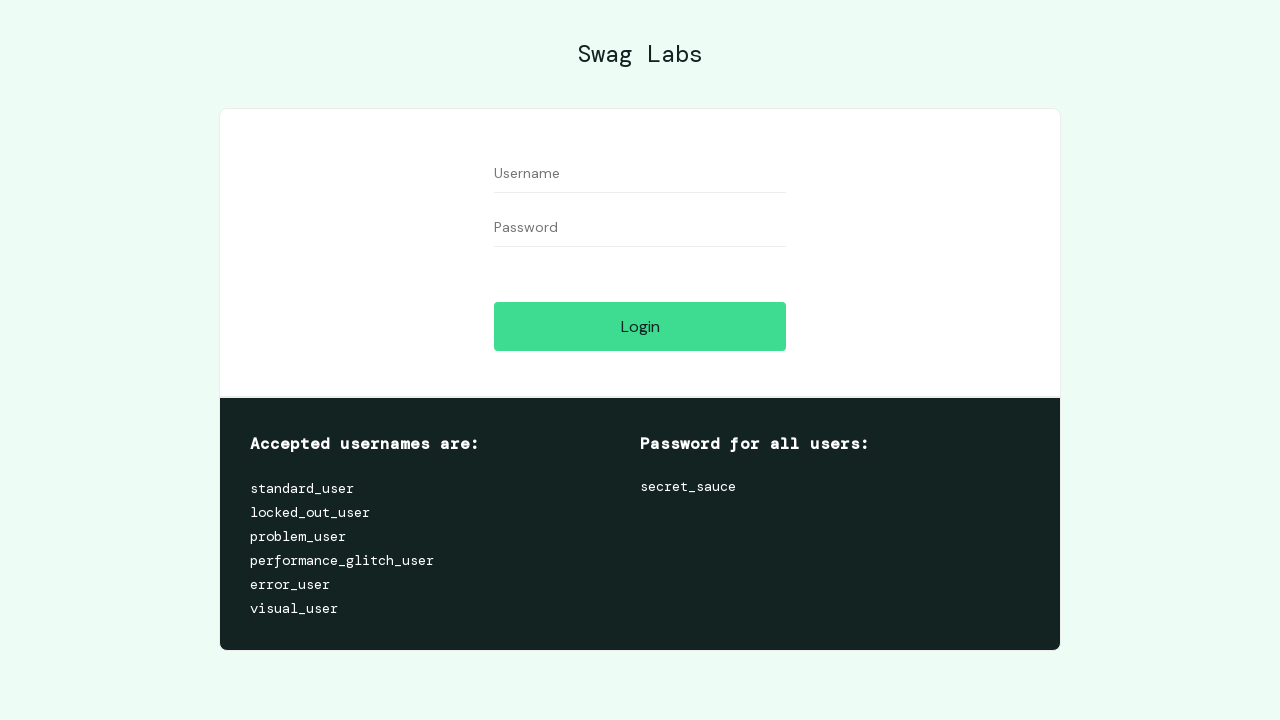

Verified error message is no longer visible after page refresh
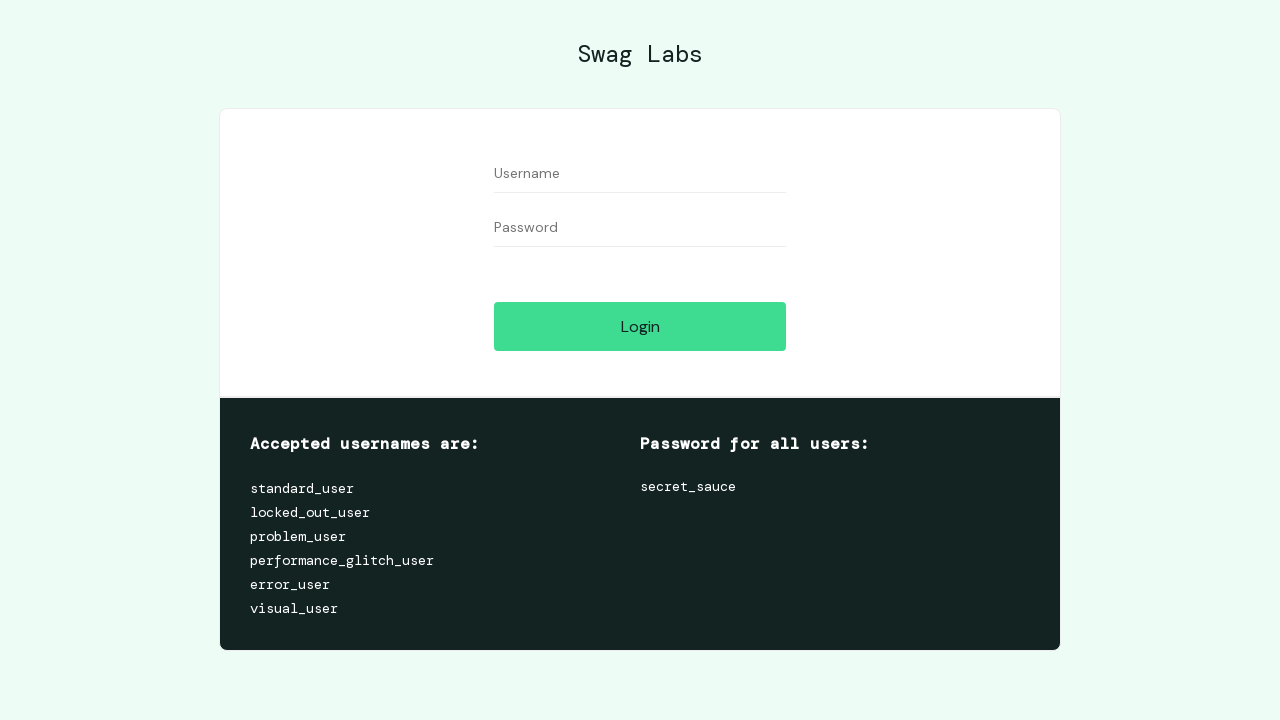

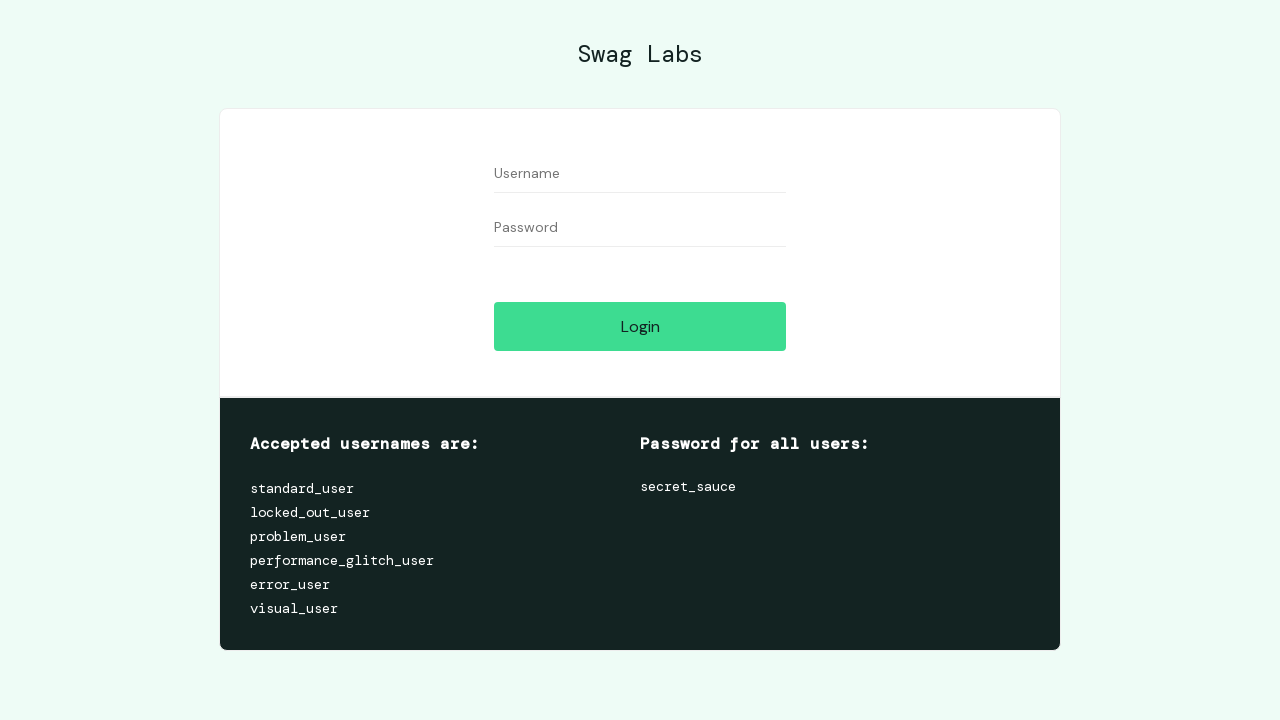